Tests multiple window handling by clicking a link that opens a new window, switching to the child window to verify its content, then switching back to the parent window.

Starting URL: https://the-internet.herokuapp.com/windows

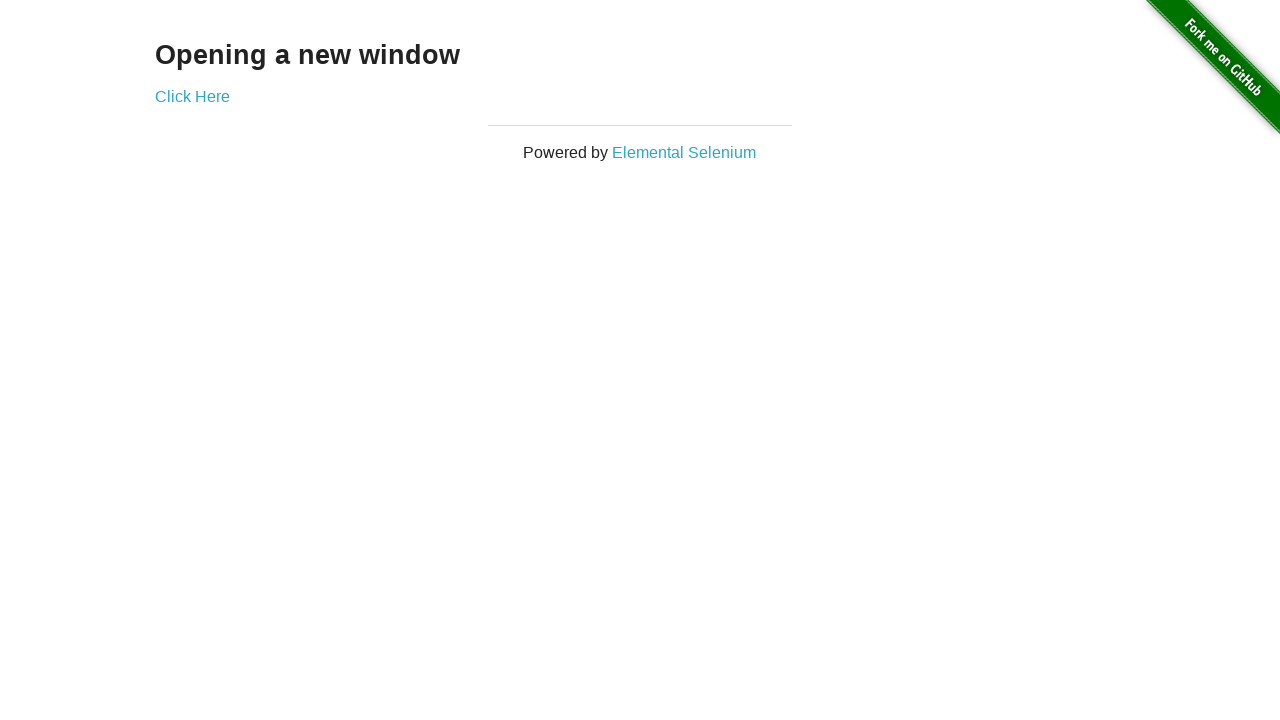

Clicked link that opens a new window at (192, 96) on .example a[target='_blank']
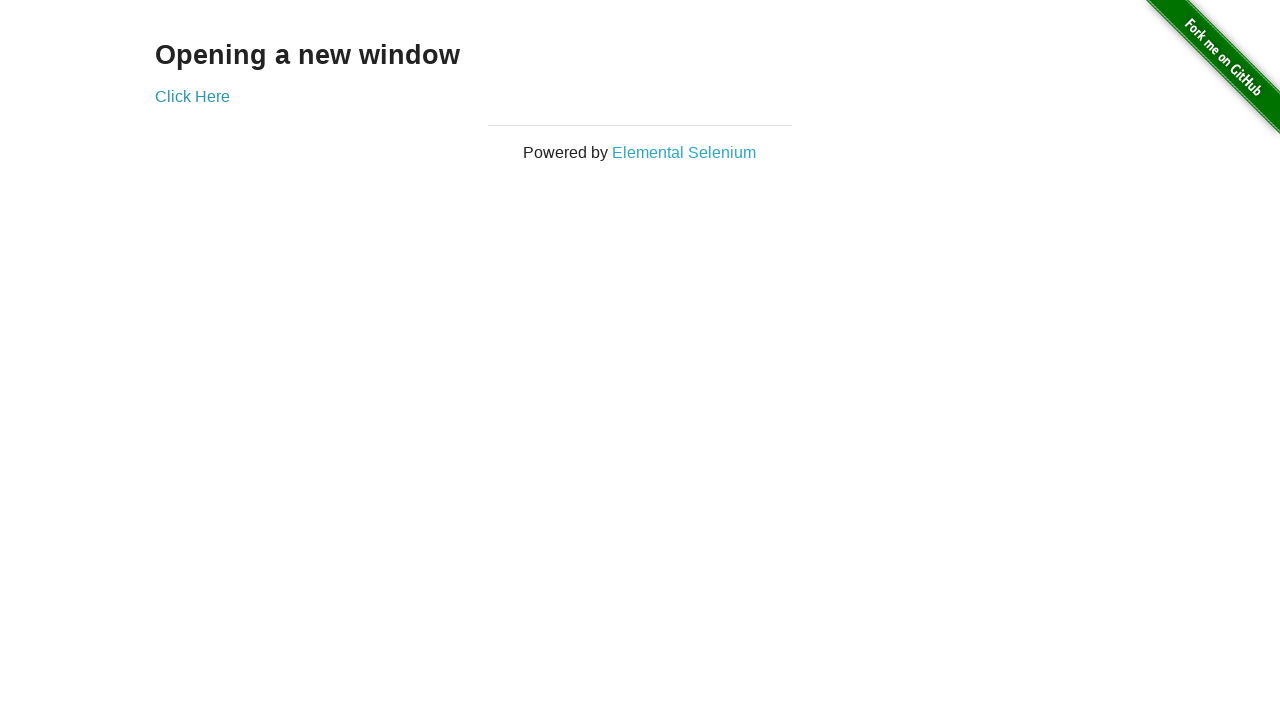

Captured the new child window page object
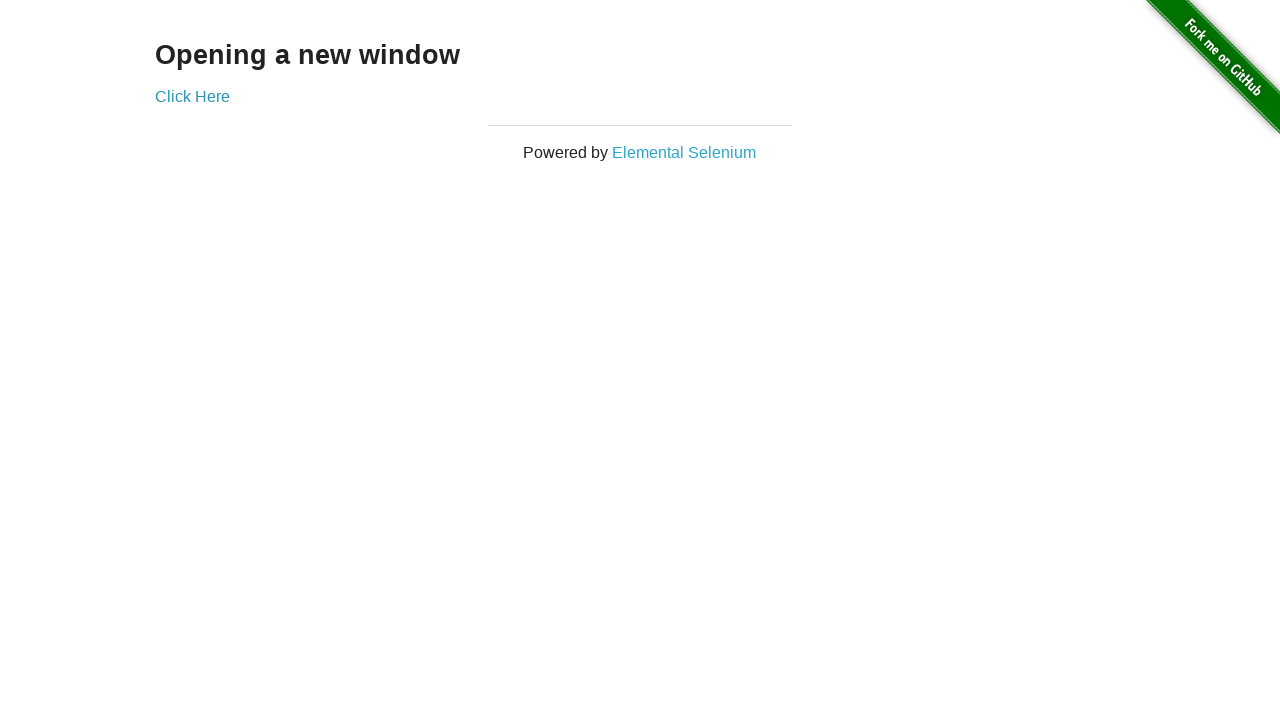

Child window page fully loaded
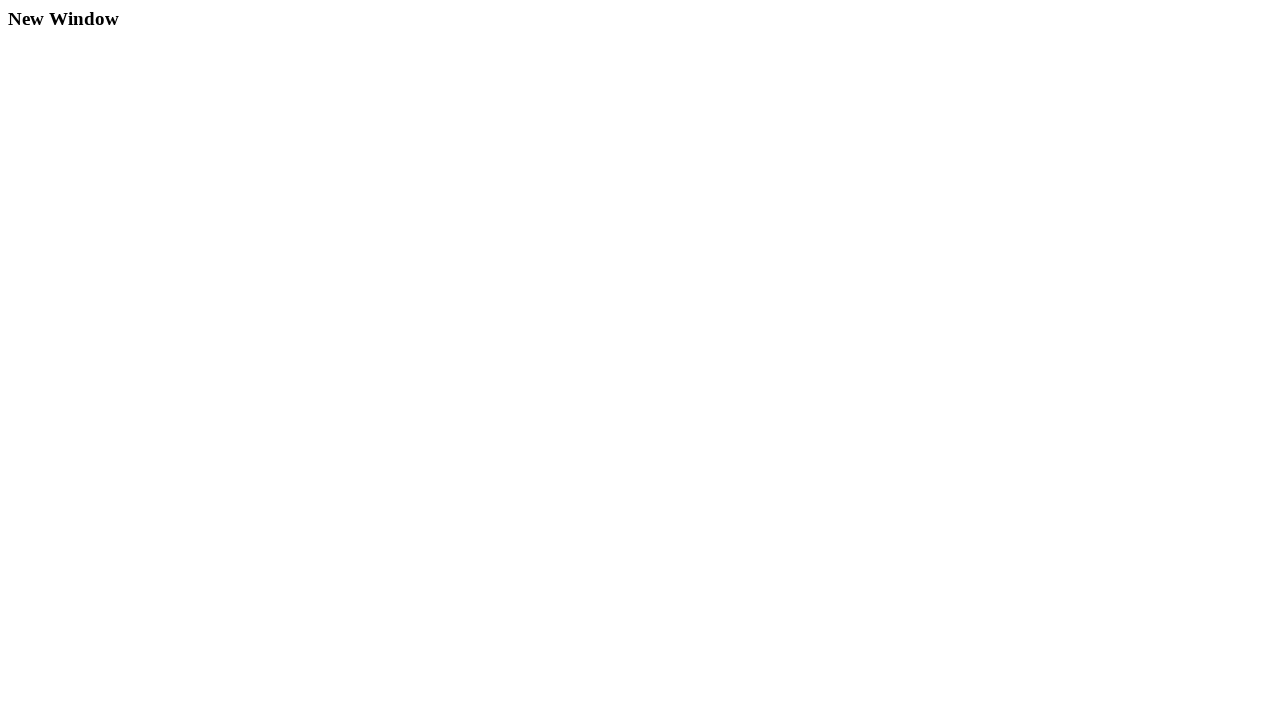

Child window h3 element loaded and visible
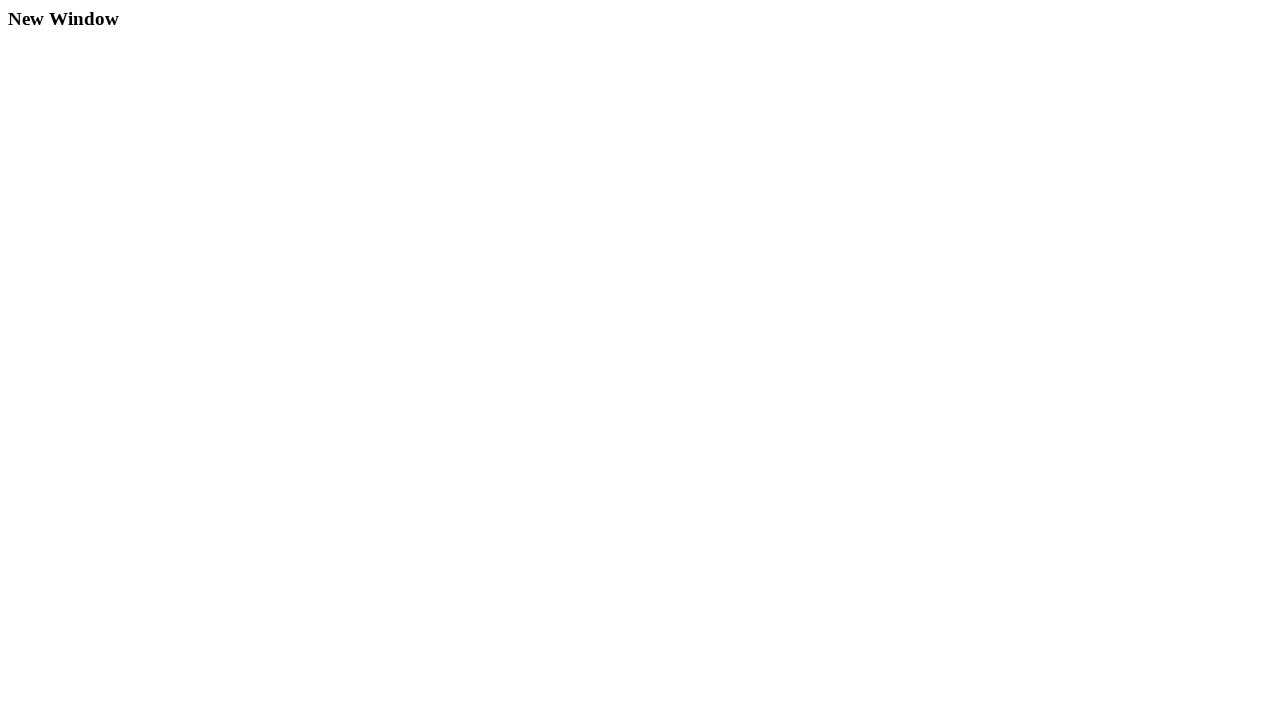

Switched back to parent window
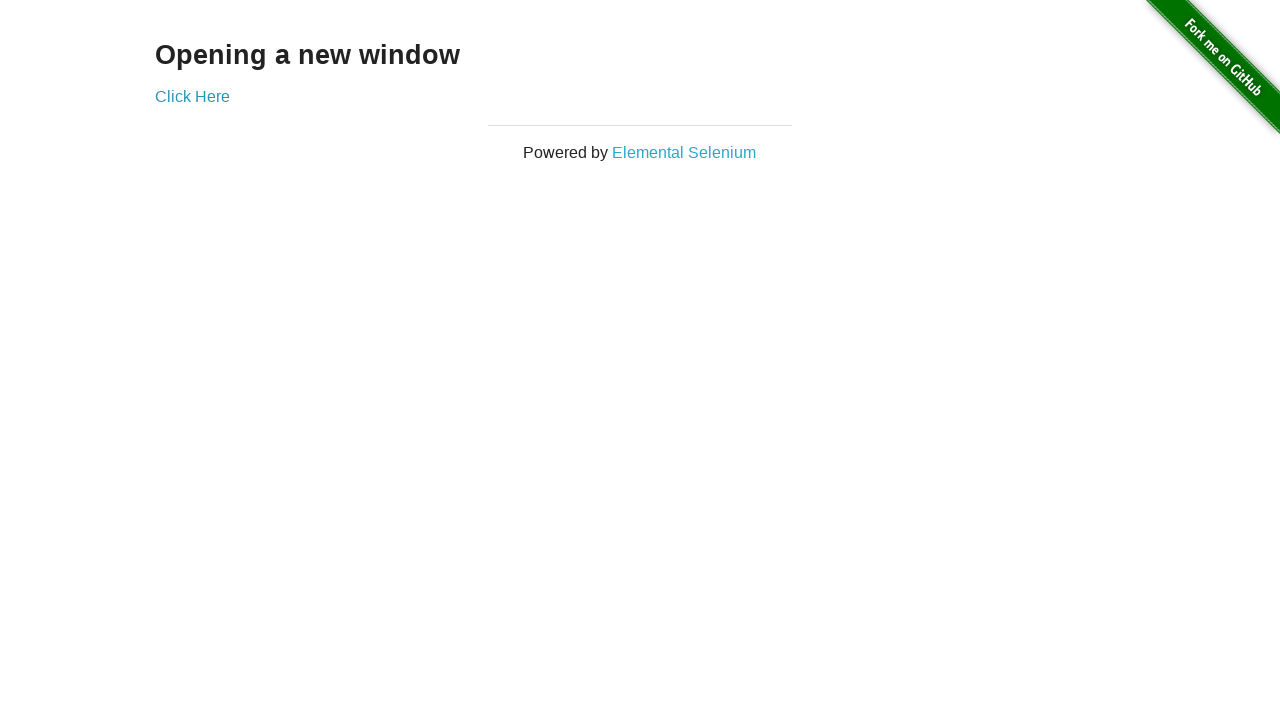

Parent window h3 element verified
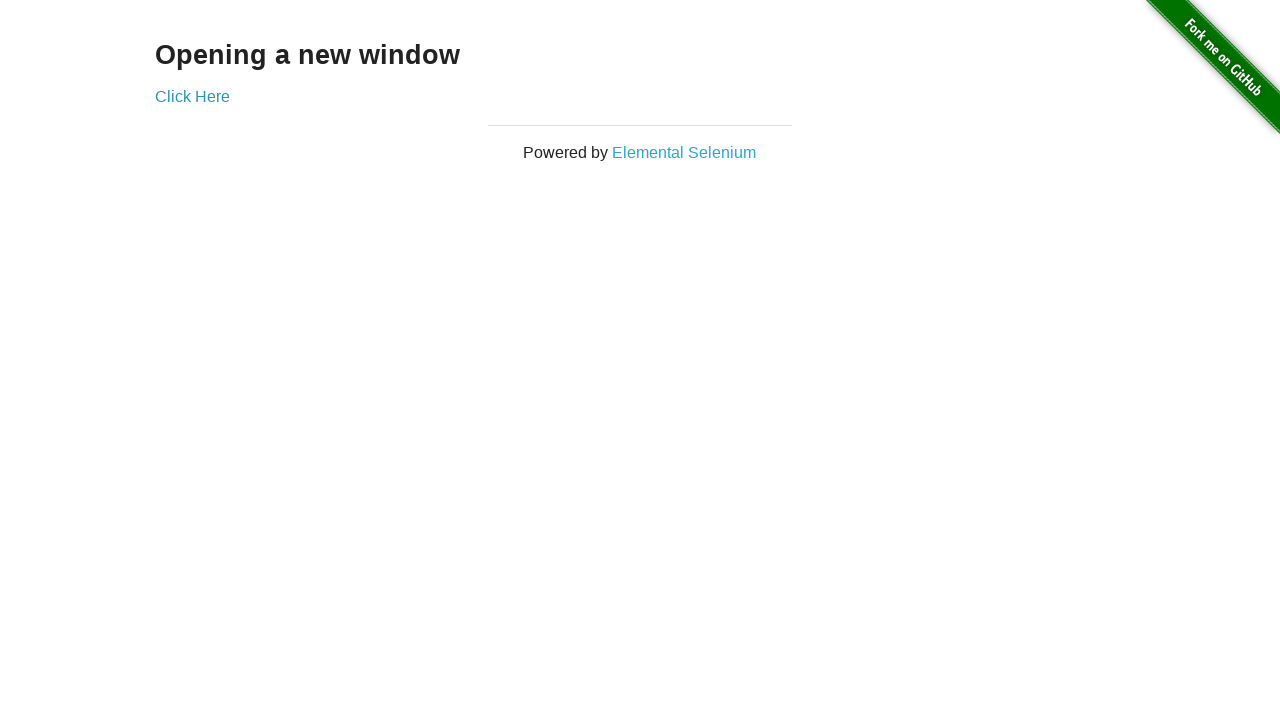

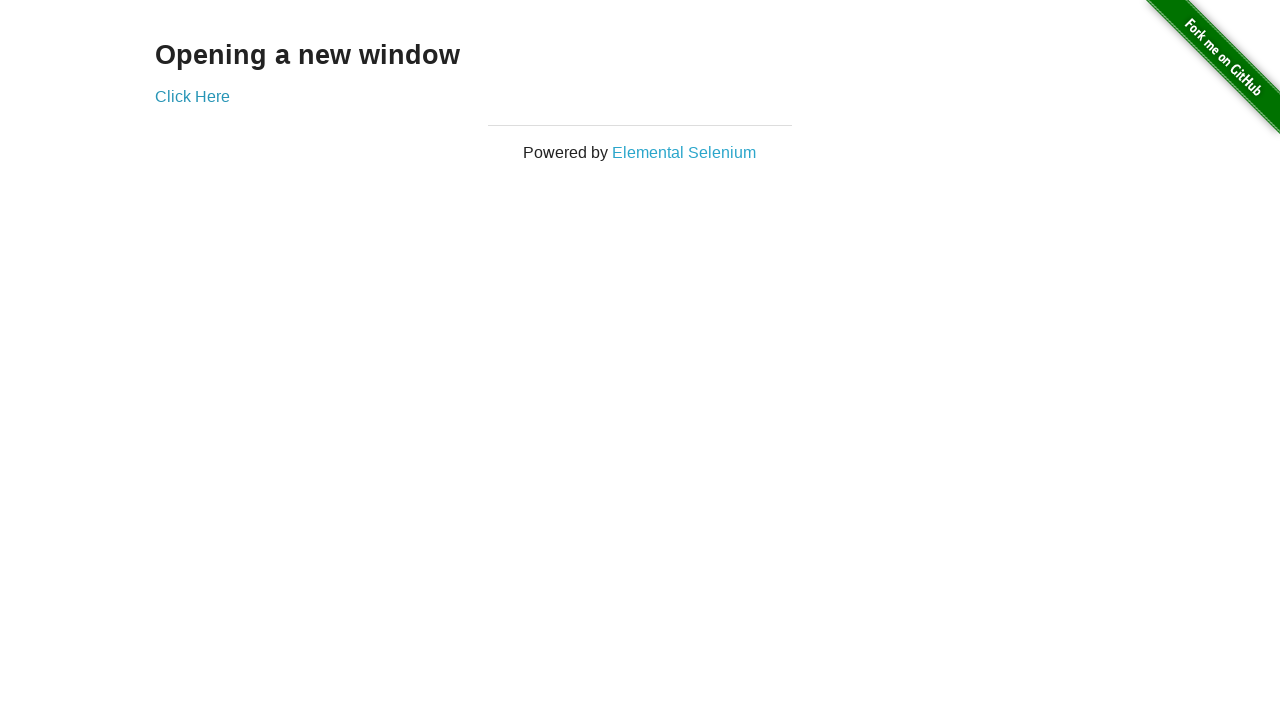